Tests JavaScript confirmation alert by clicking a button, accepting the alert, then clicking again and dismissing the alert, verifying results for both actions.

Starting URL: http://the-internet.herokuapp.com/javascript_alerts

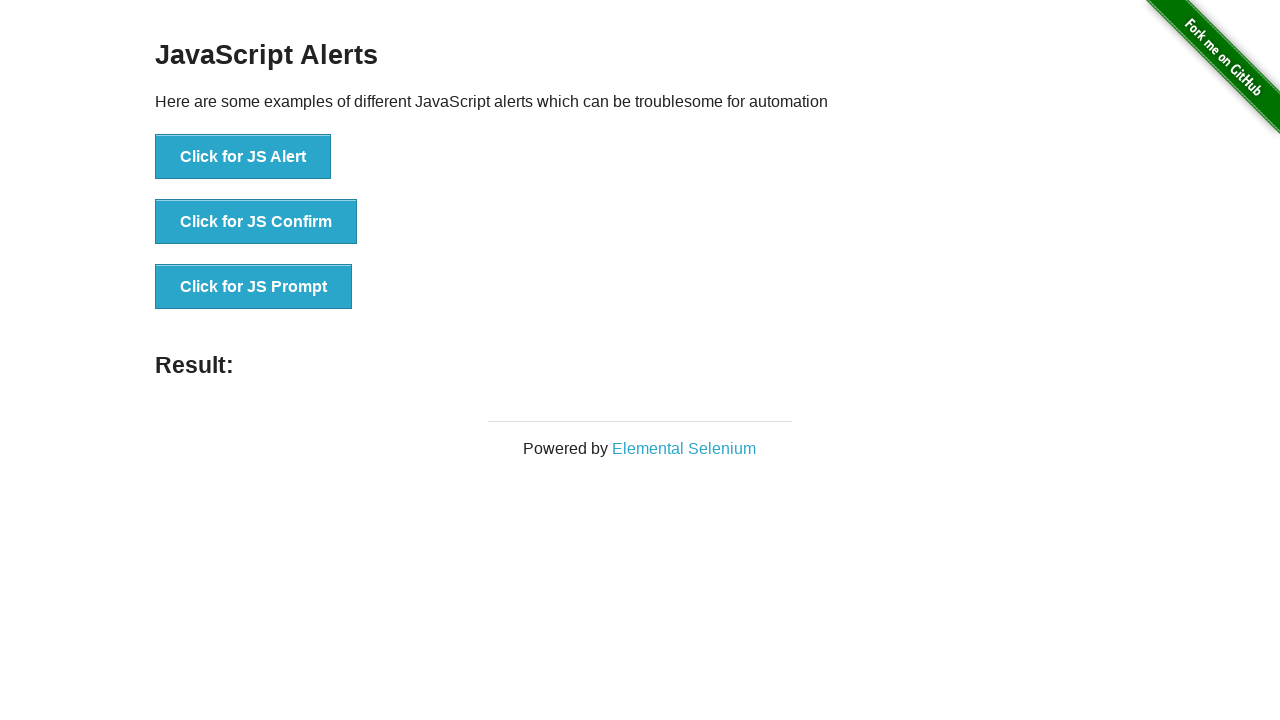

Set up dialog handler to accept first confirmation alert
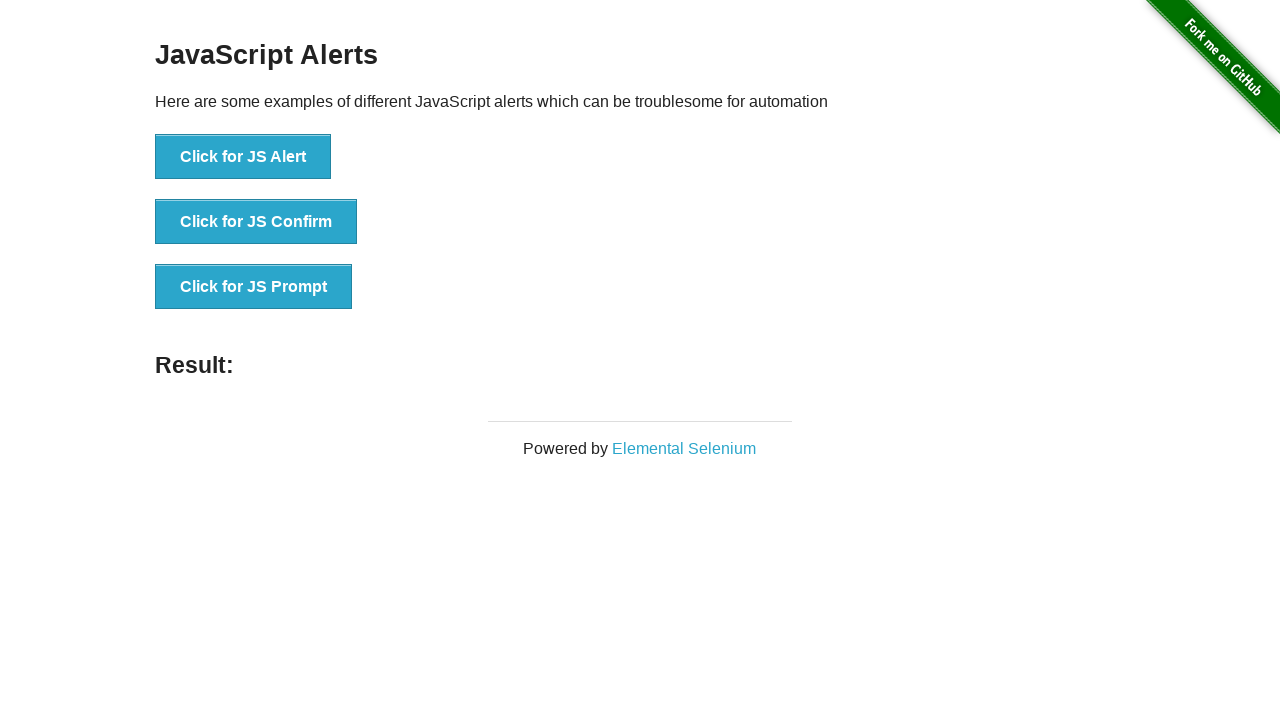

Clicked button to trigger first confirmation alert at (256, 222) on xpath=//button[text()='Click for JS Confirm']
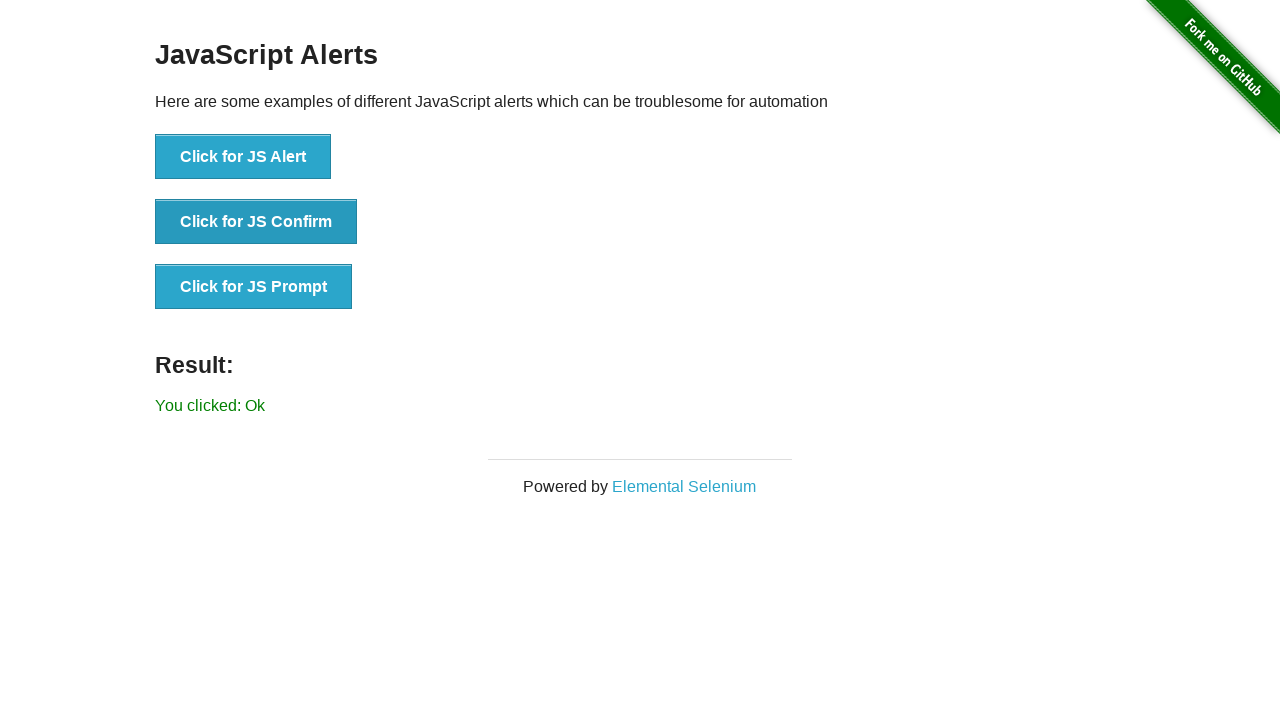

Result element loaded after accepting first alert
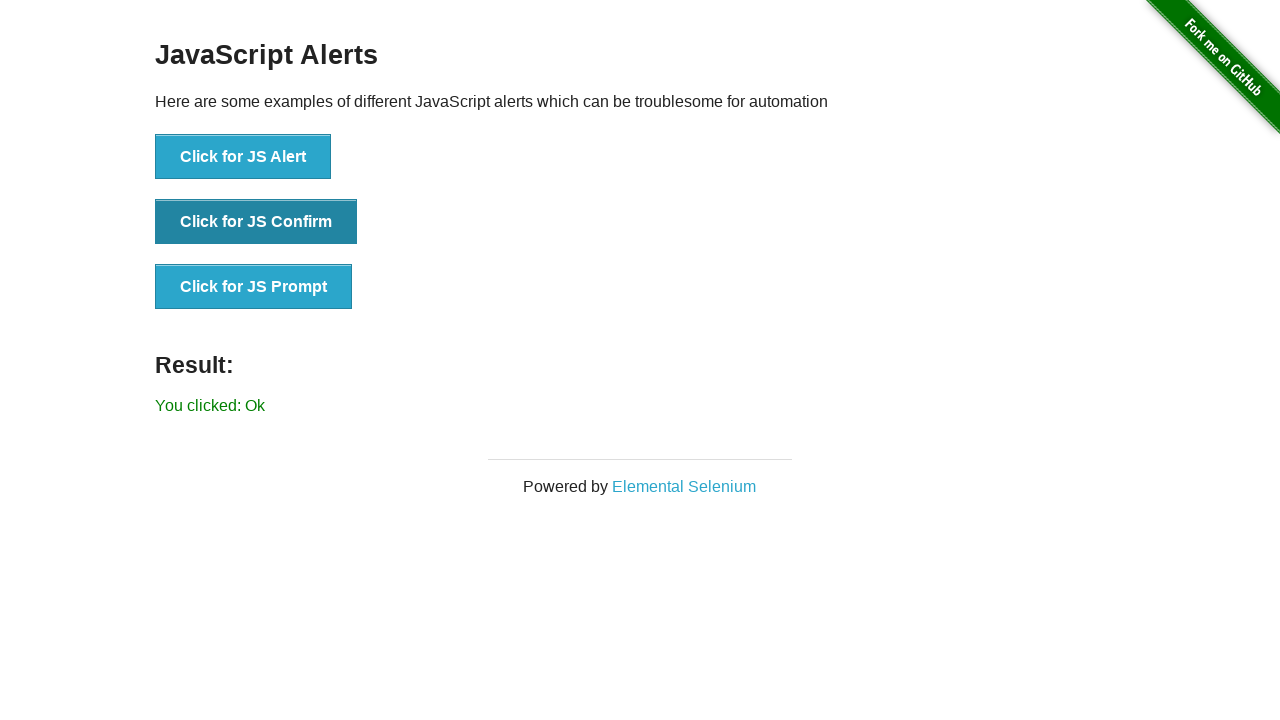

Set up dialog handler to dismiss second confirmation alert
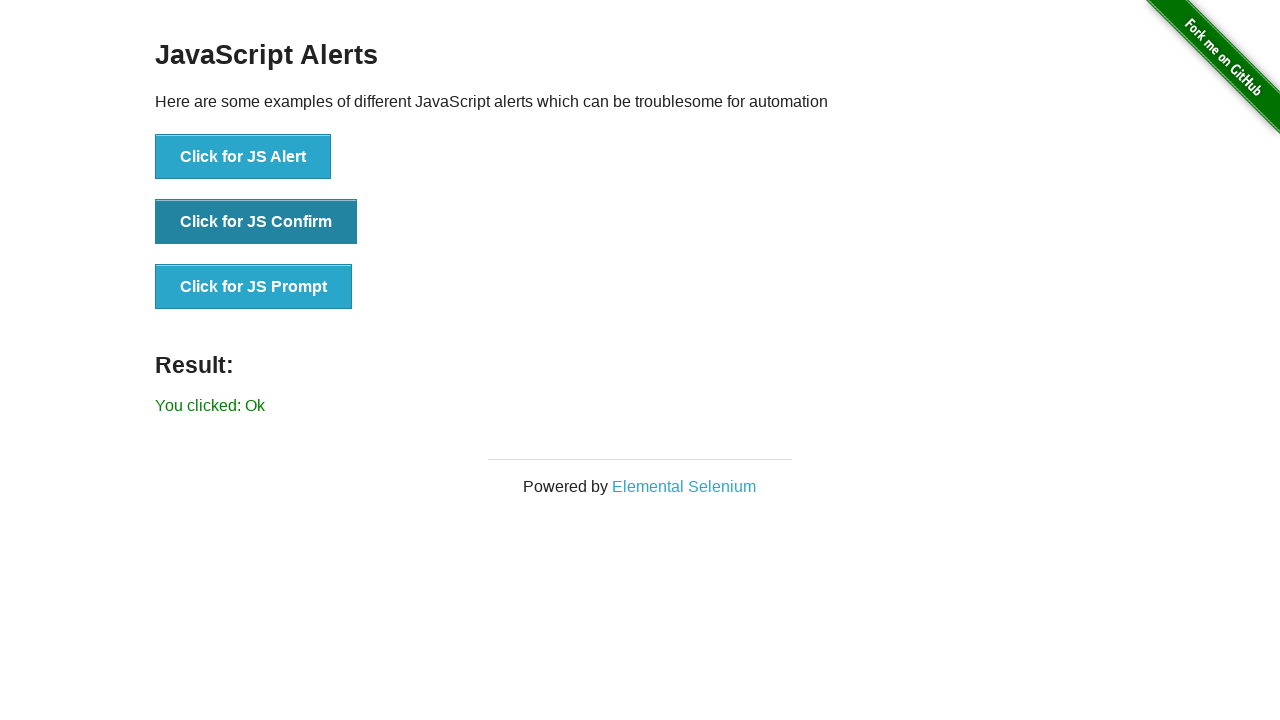

Clicked button to trigger second confirmation alert at (256, 222) on xpath=//button[text()='Click for JS Confirm']
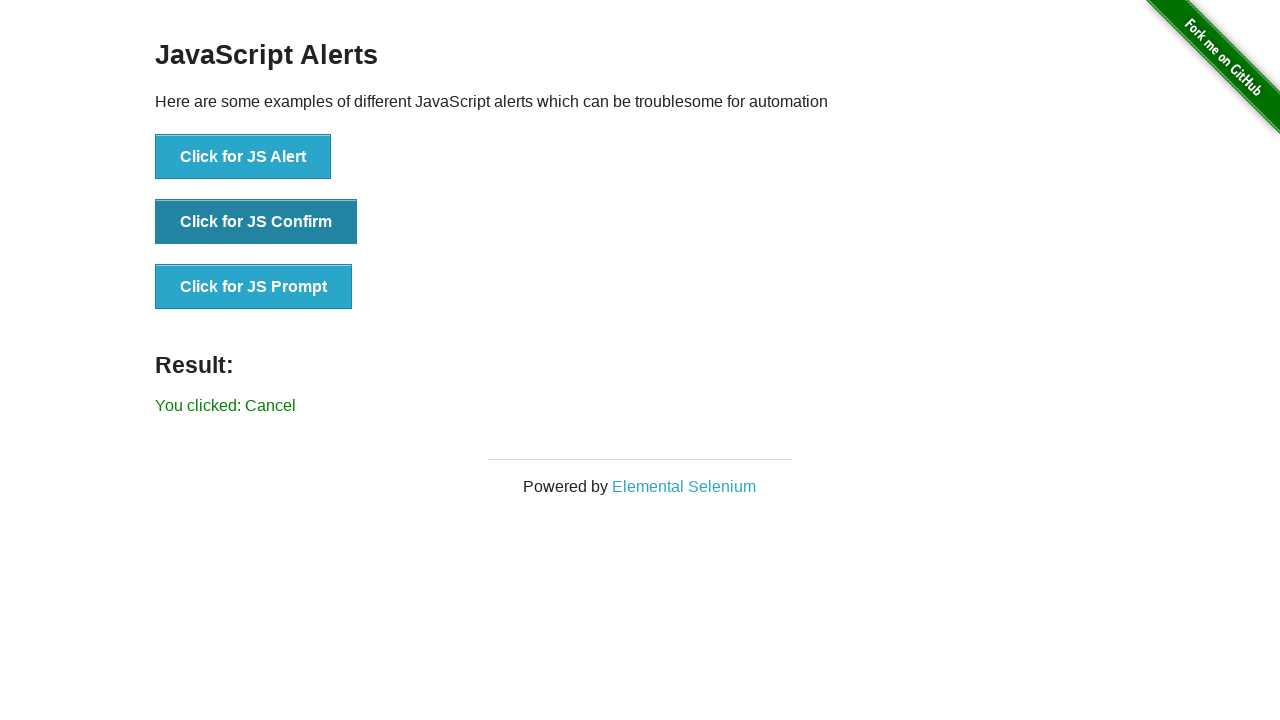

Result element loaded after dismissing second alert
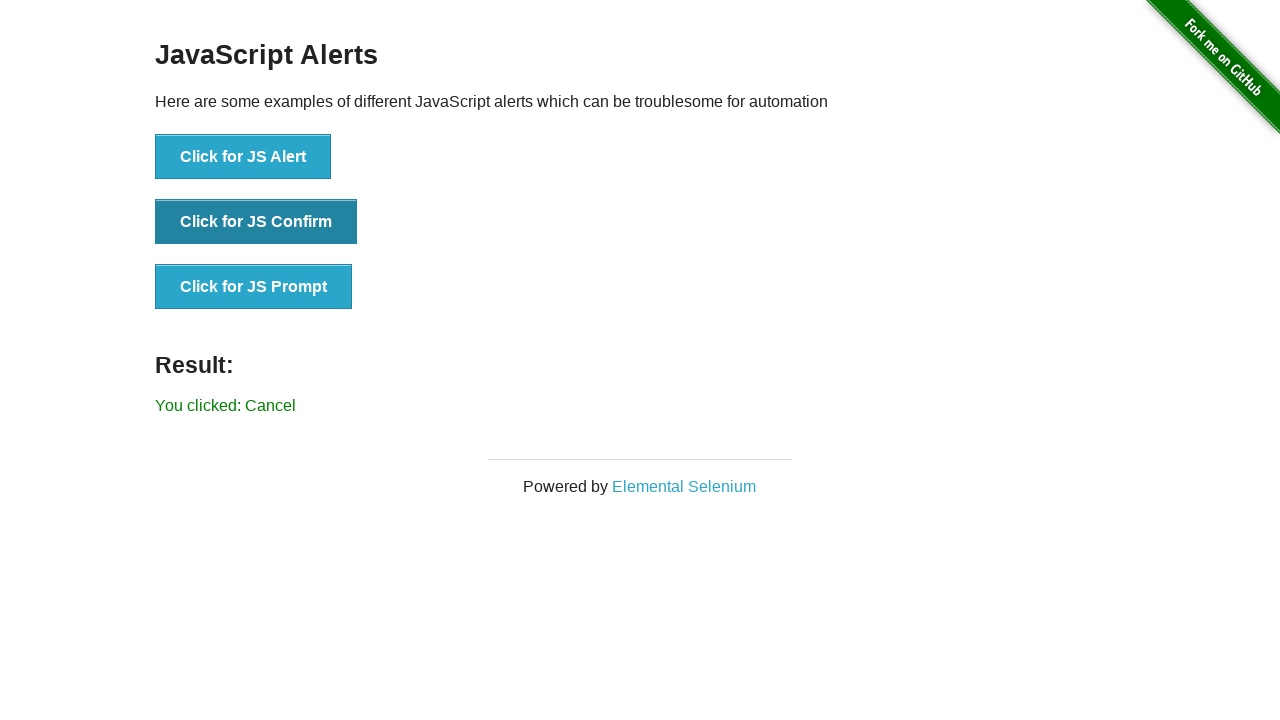

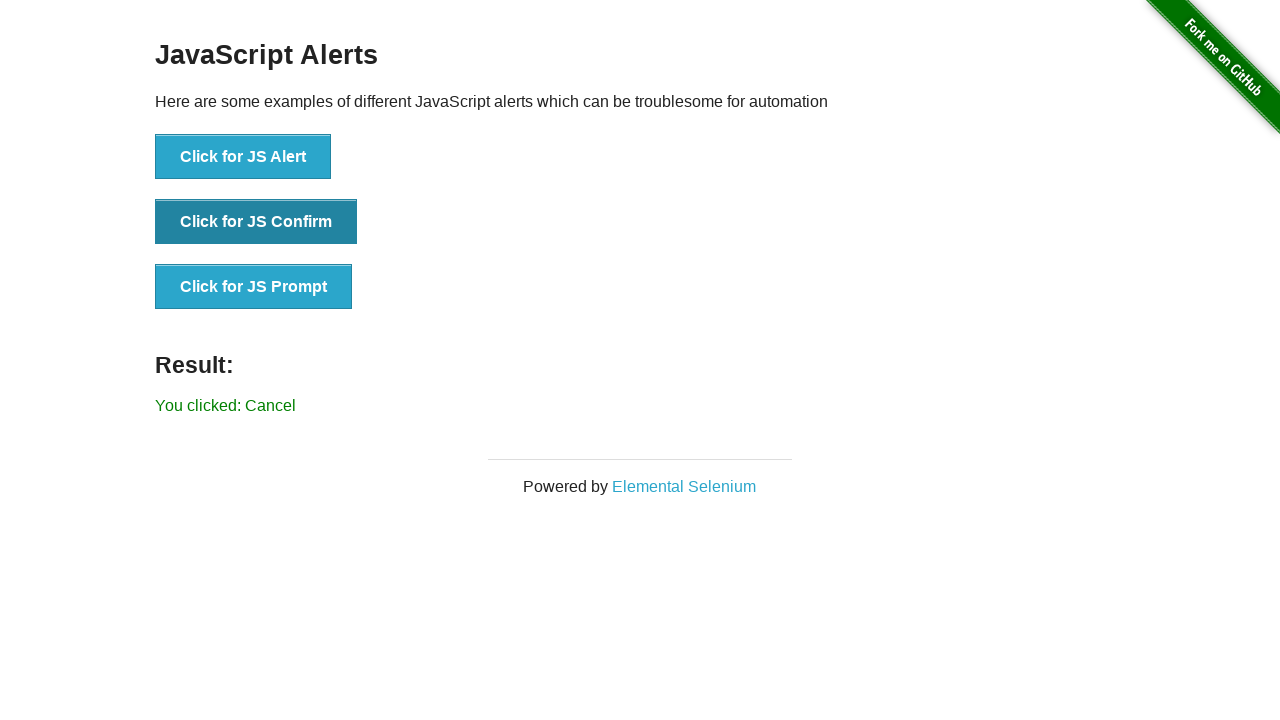